Navigates to the Demoblaze demo store homepage and verifies that multiple link elements are present on the page.

Starting URL: https://www.demoblaze.com/index.html

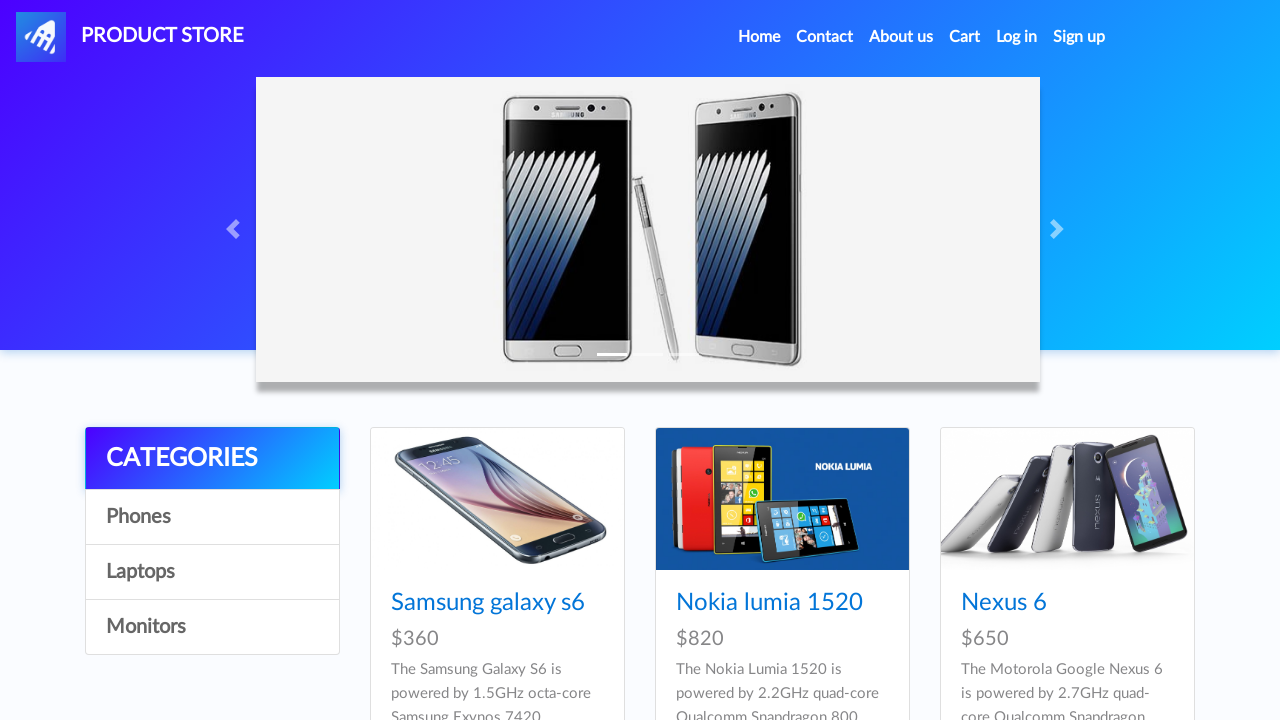

Navigated to Demoblaze homepage
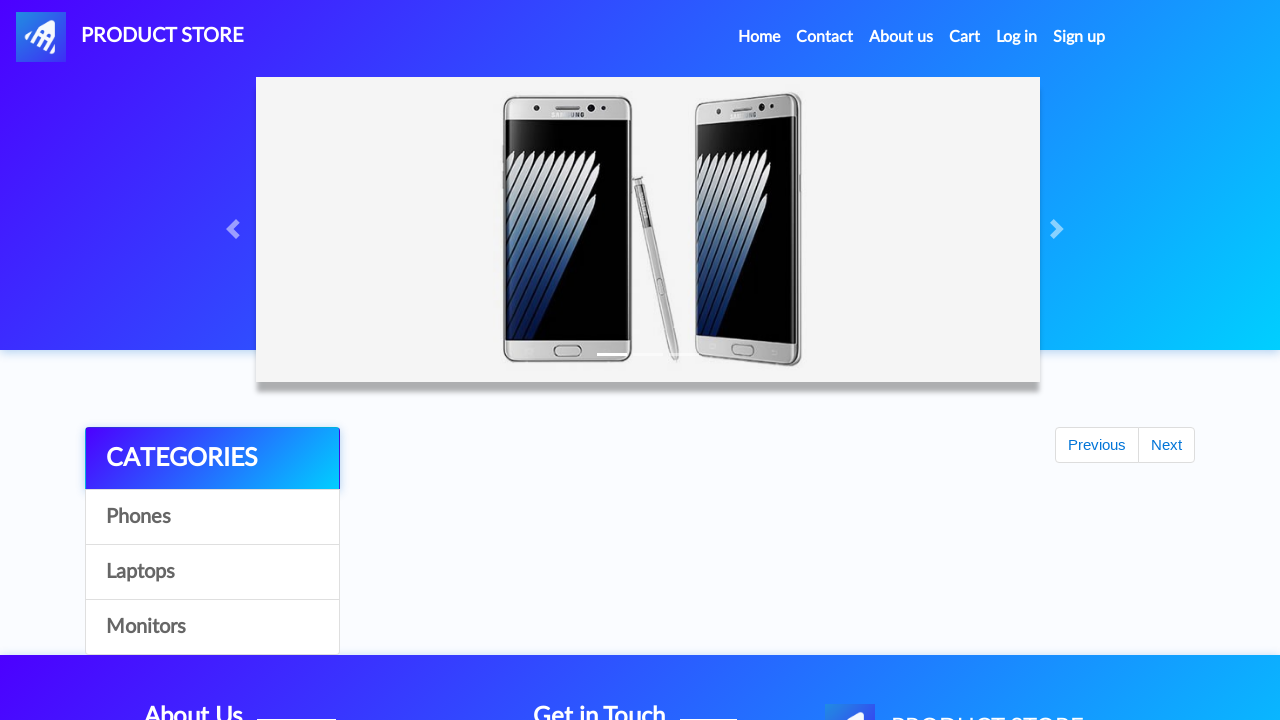

Waited for link elements to be present on the page
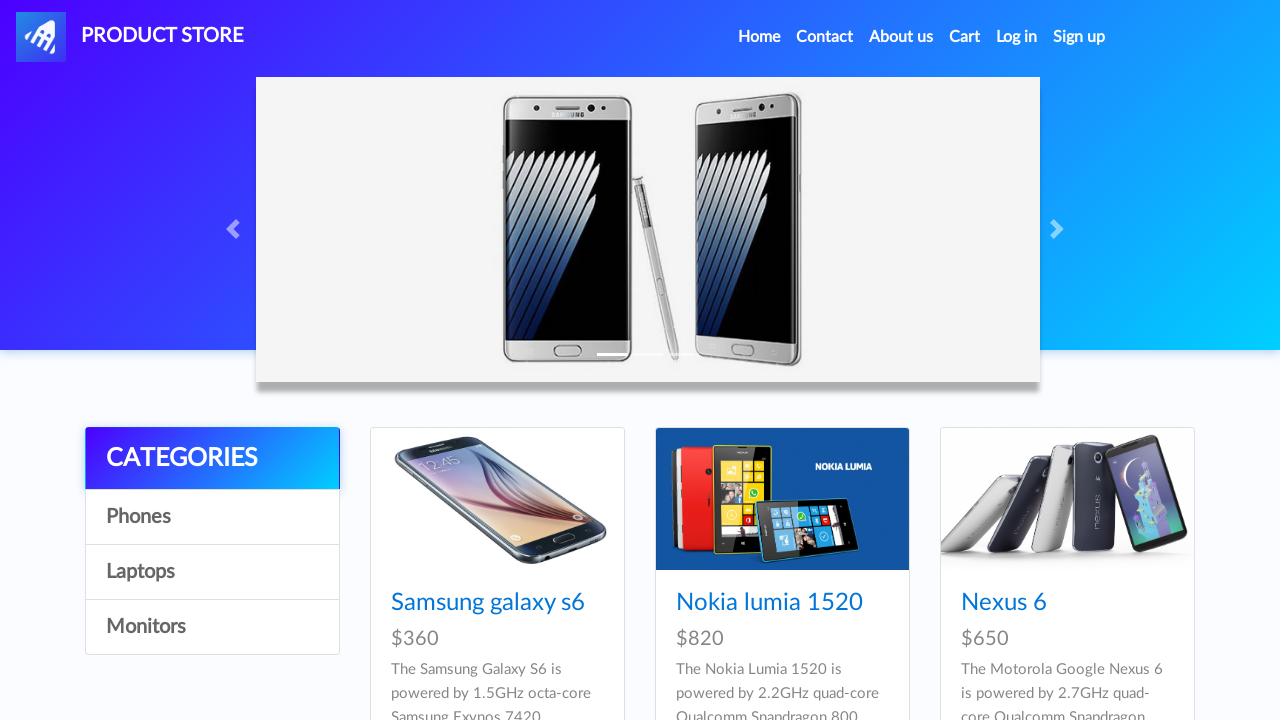

Located all link elements on the page
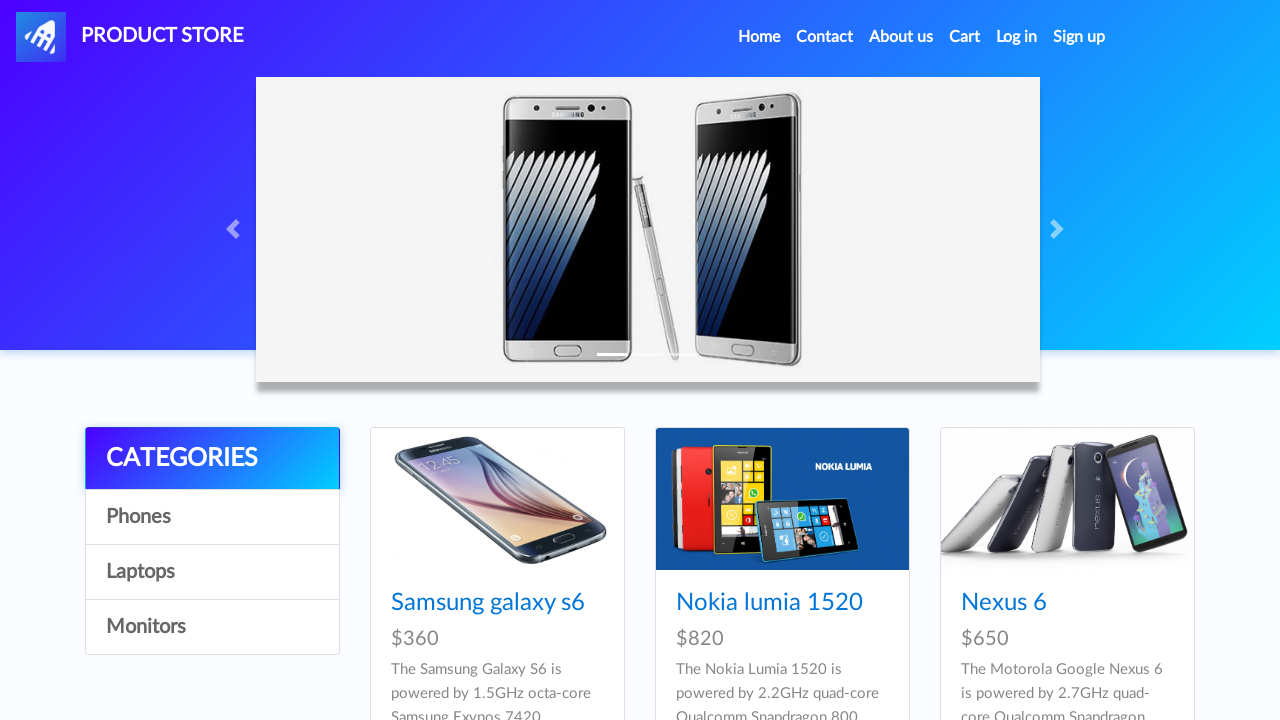

Verified that multiple links are present on the page (found 33 links)
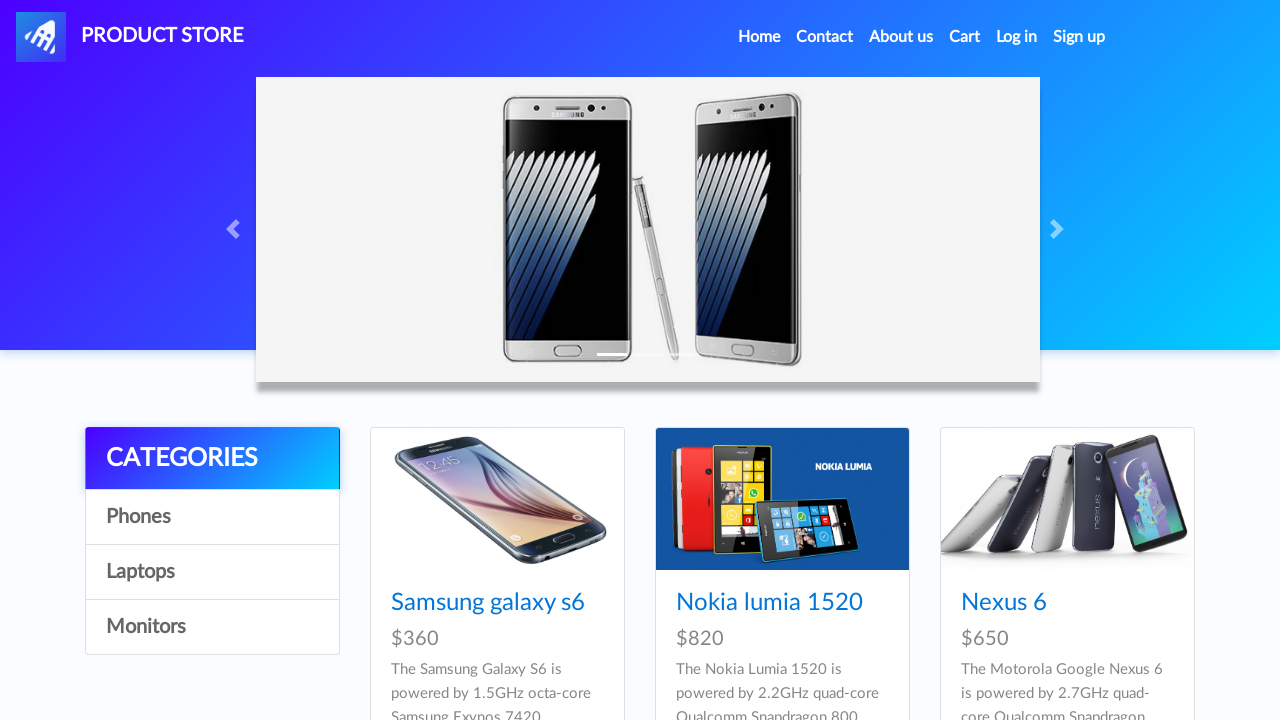

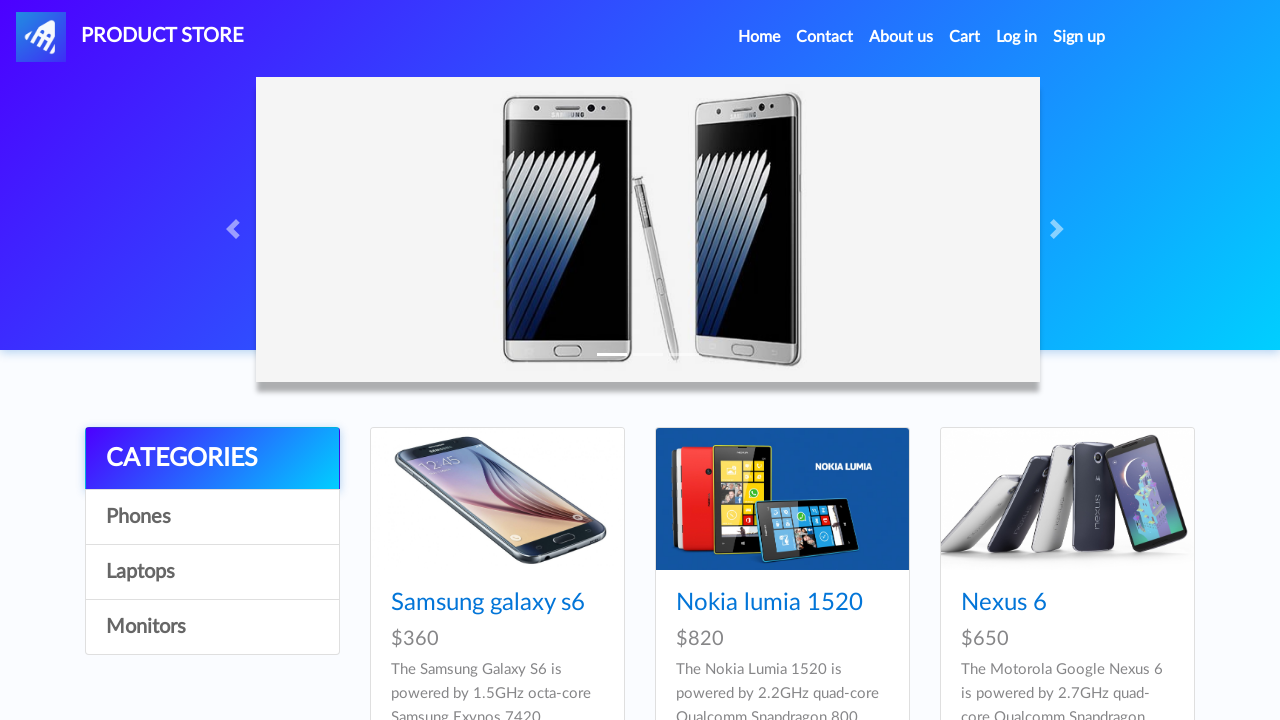